Tests search functionality by typing "Mike" into the search field

Starting URL: http://zero.webappsecurity.com/index.html

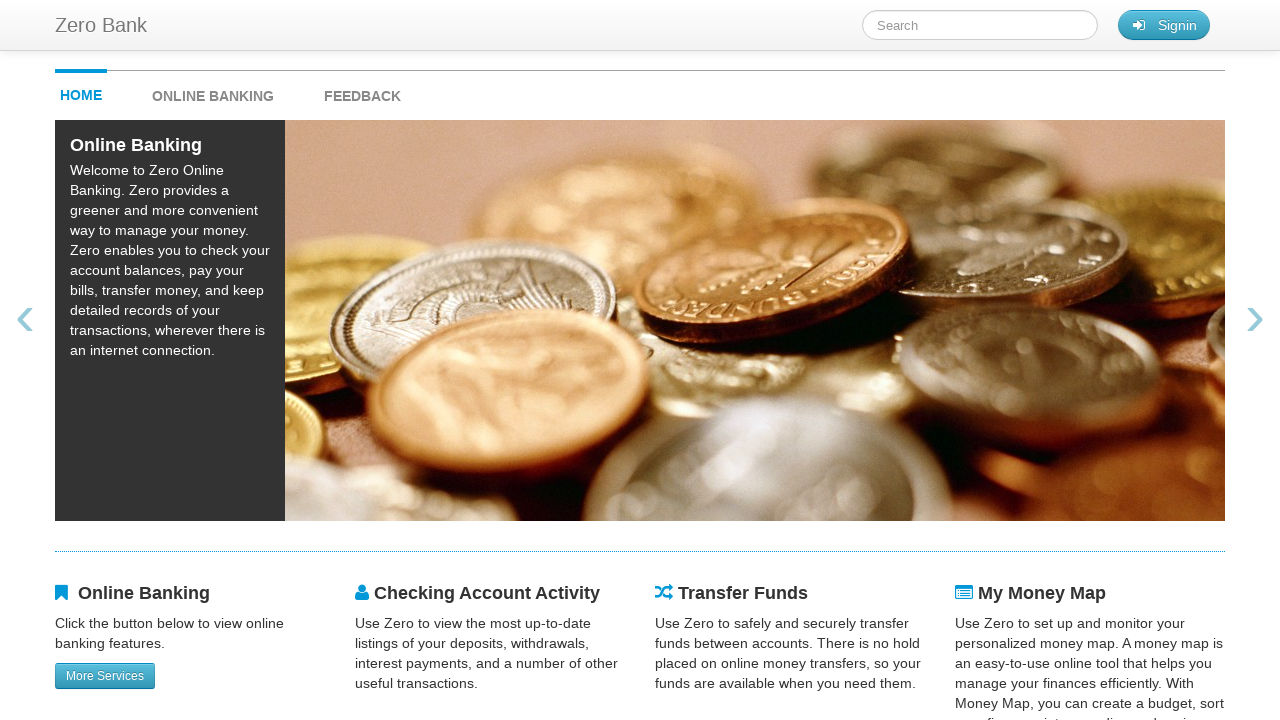

Filled search field with 'Mike' on #searchTerm
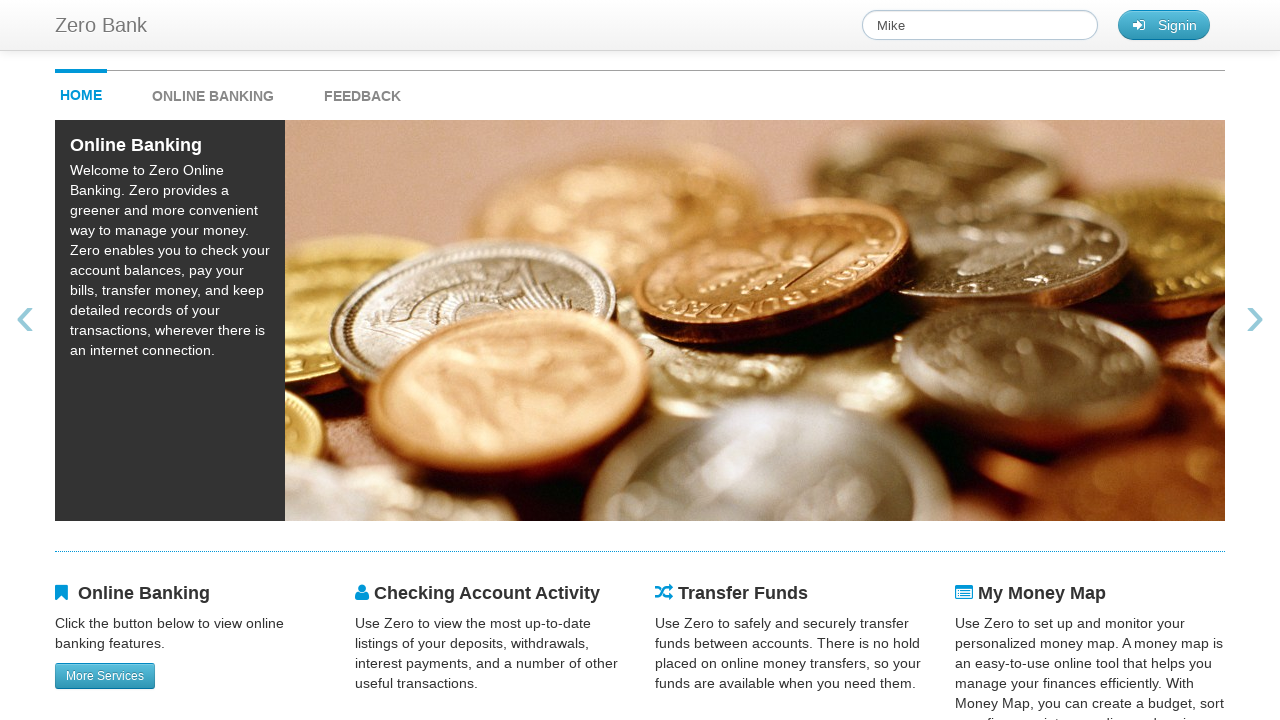

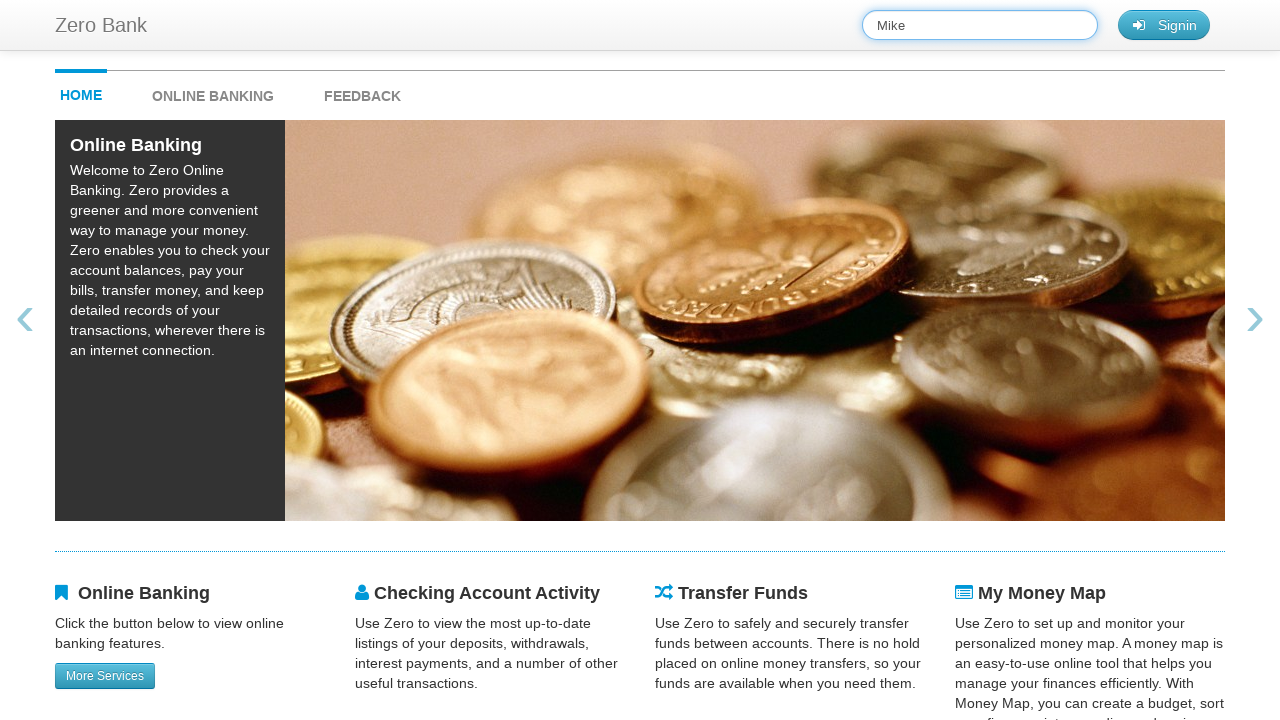